Tests that the 'Get Started' link on Playwright homepage links to the intro page and navigates correctly when clicked

Starting URL: https://playwright.dev/

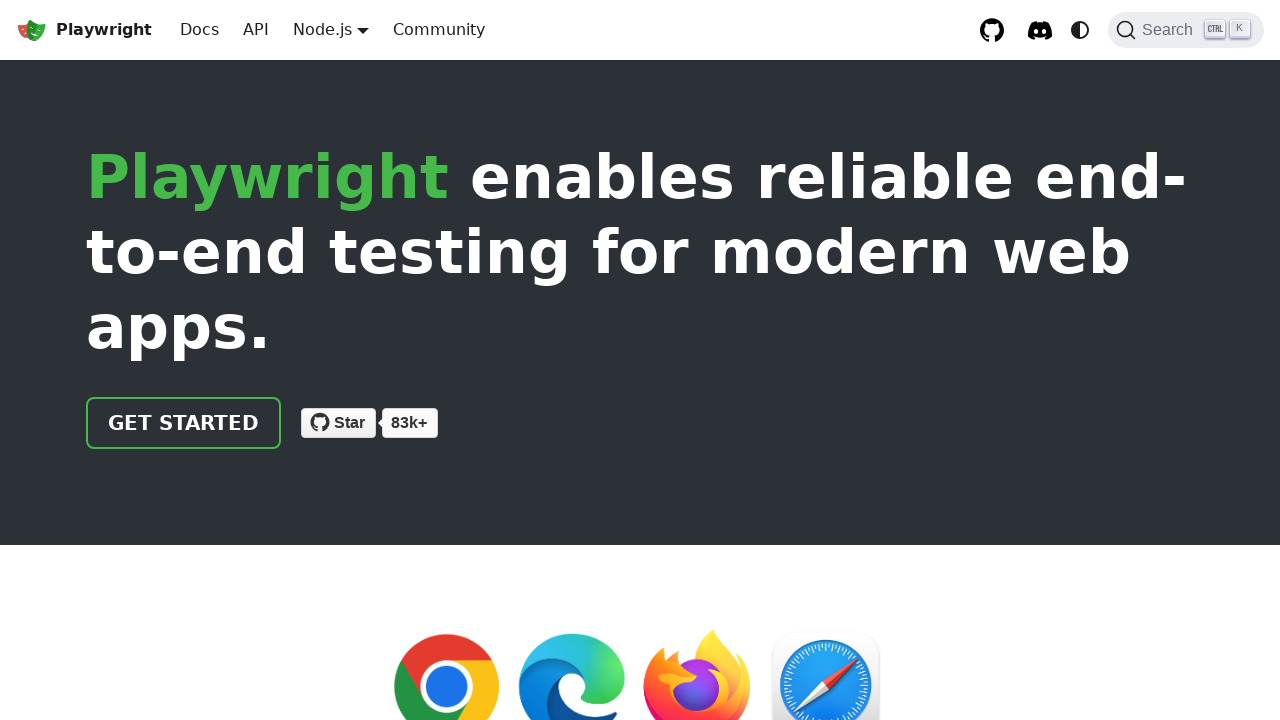

Located the 'Get Started' link on Playwright homepage
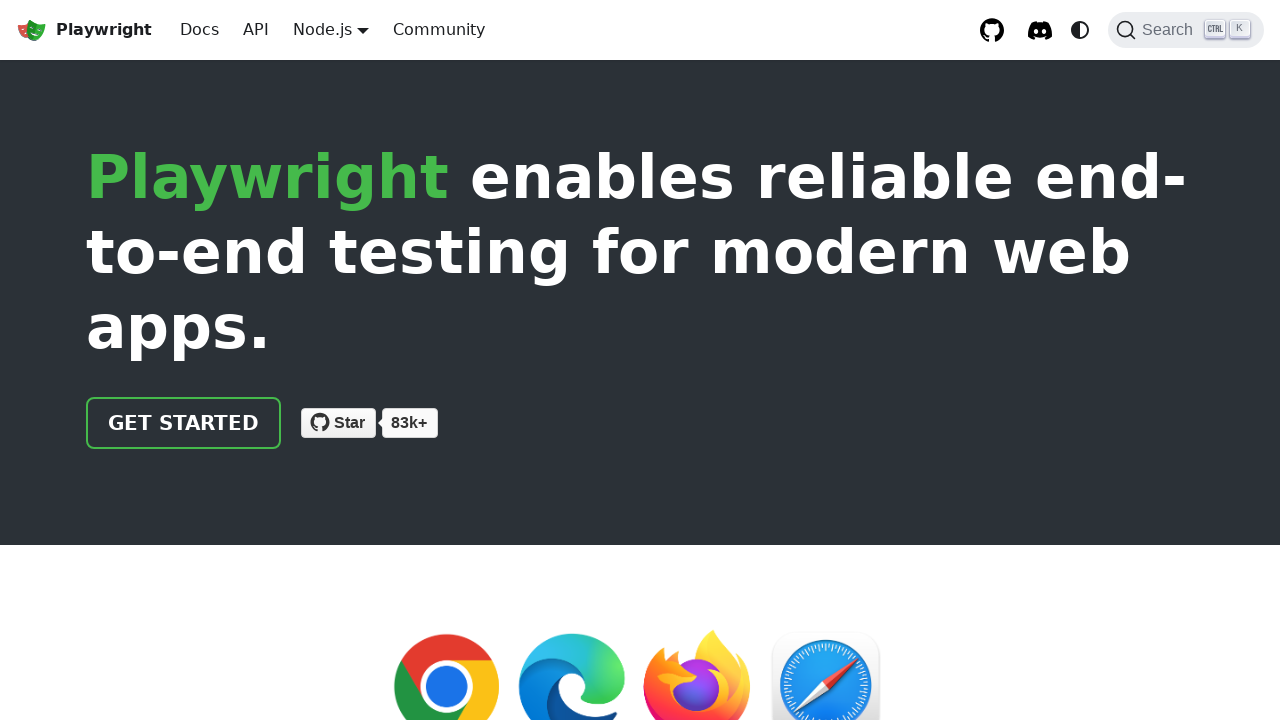

Verified 'Get Started' link href attribute points to '/docs/intro'
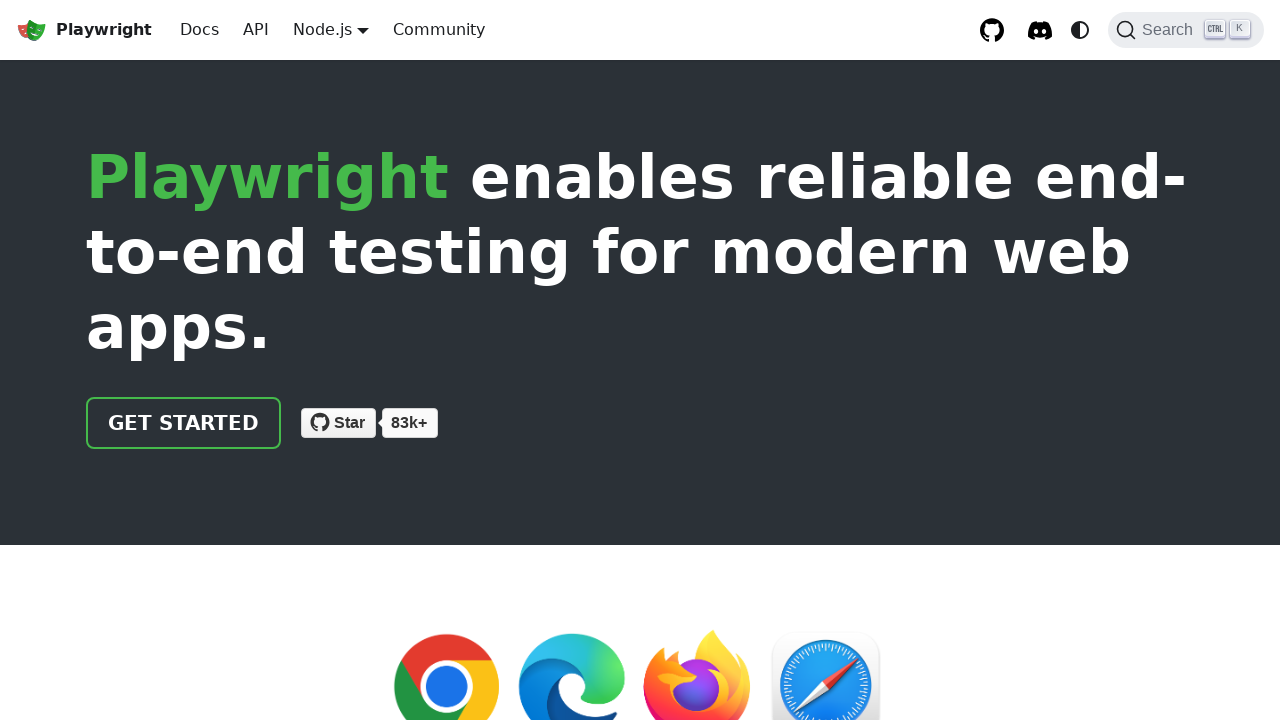

Clicked the 'Get Started' link at (184, 423) on internal:text="Get Started"i
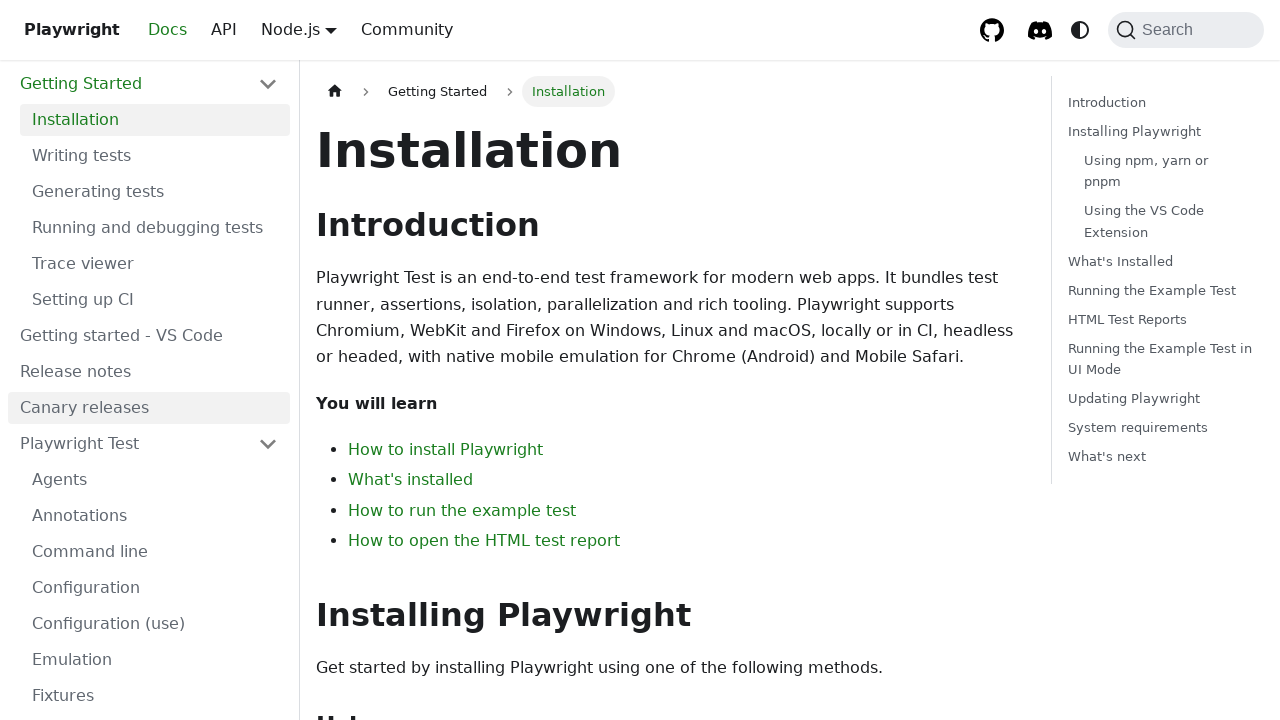

Navigated successfully to intro page, URL contains '/intro'
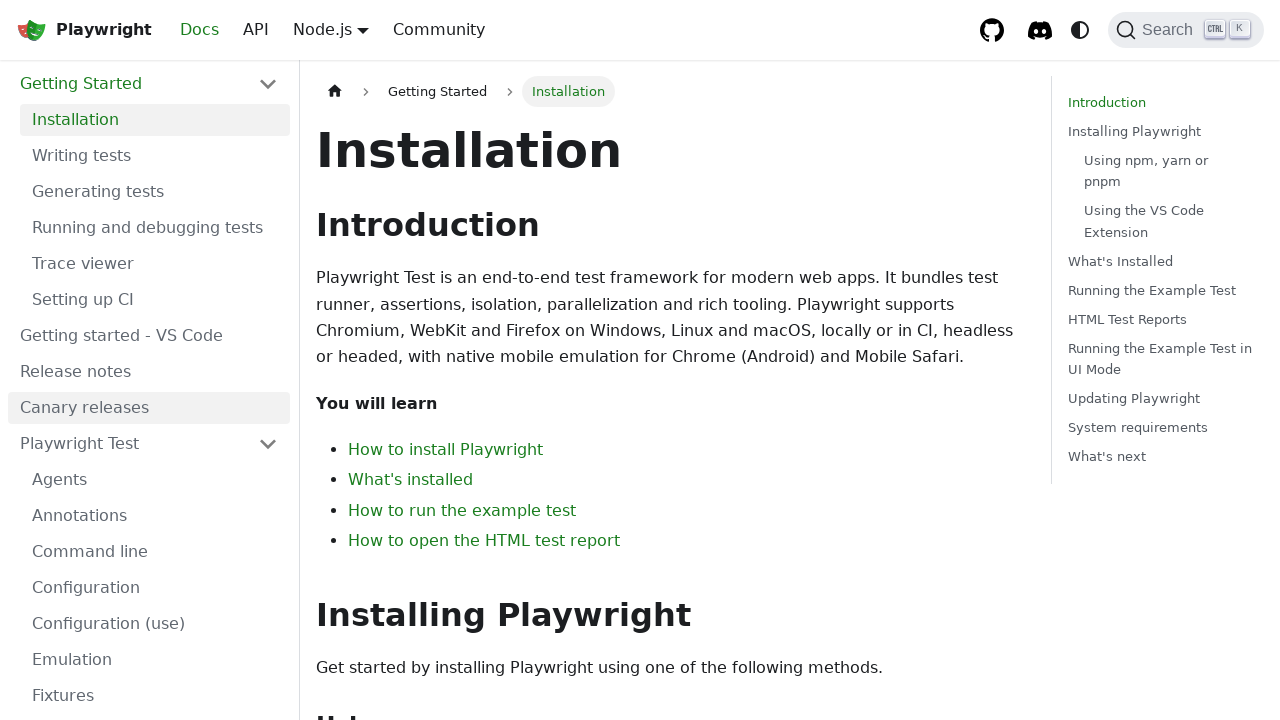

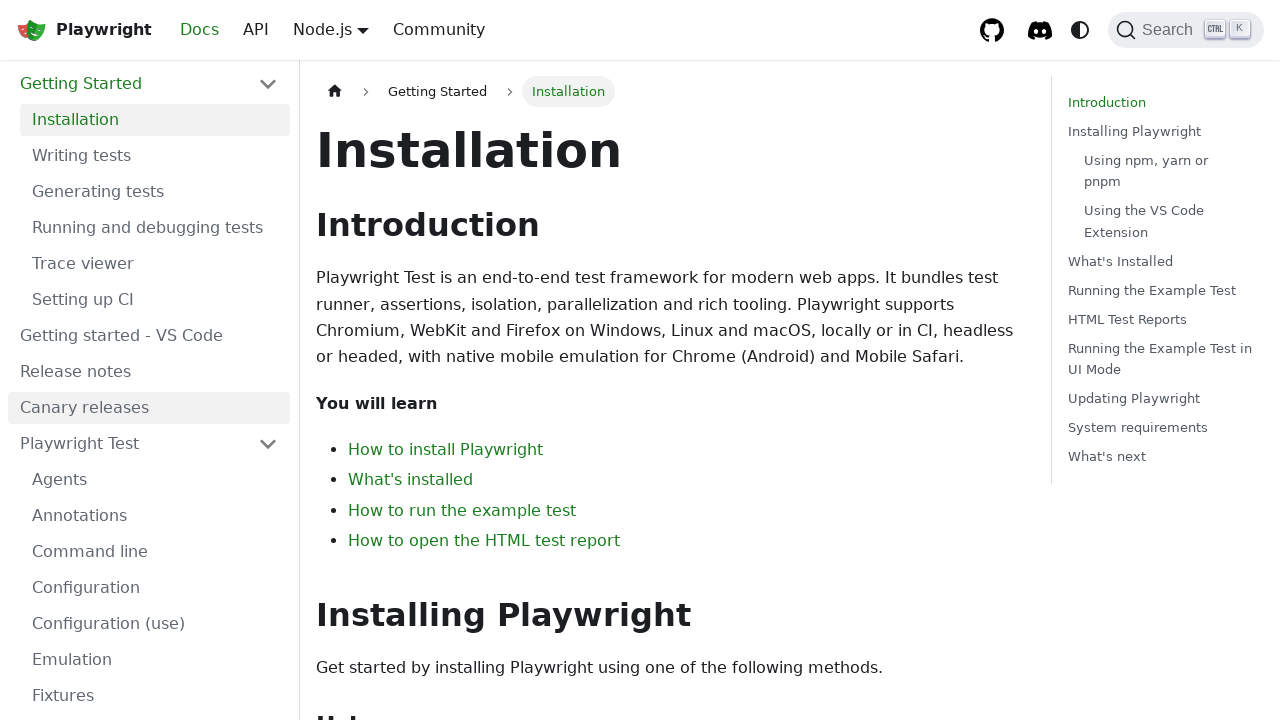